Tests the flight date picker functionality on a travel booking site by clicking the departure date field, navigating through the calendar to find a specific month (June), and selecting day 21.

Starting URL: https://www.save70.com/flights/?campaignid=16568085087&adgroupid=134041419349&lpage=k&lb=skys&gad_source=1&gclid=Cj0KCQiA7OqrBhD9ARIsAK3UXh00P-oj6XQ3qdYZTmmPmlGVdGjLvhnUodahSf3BxOci0MY4bslIzKAaAsJSEALw_wcB

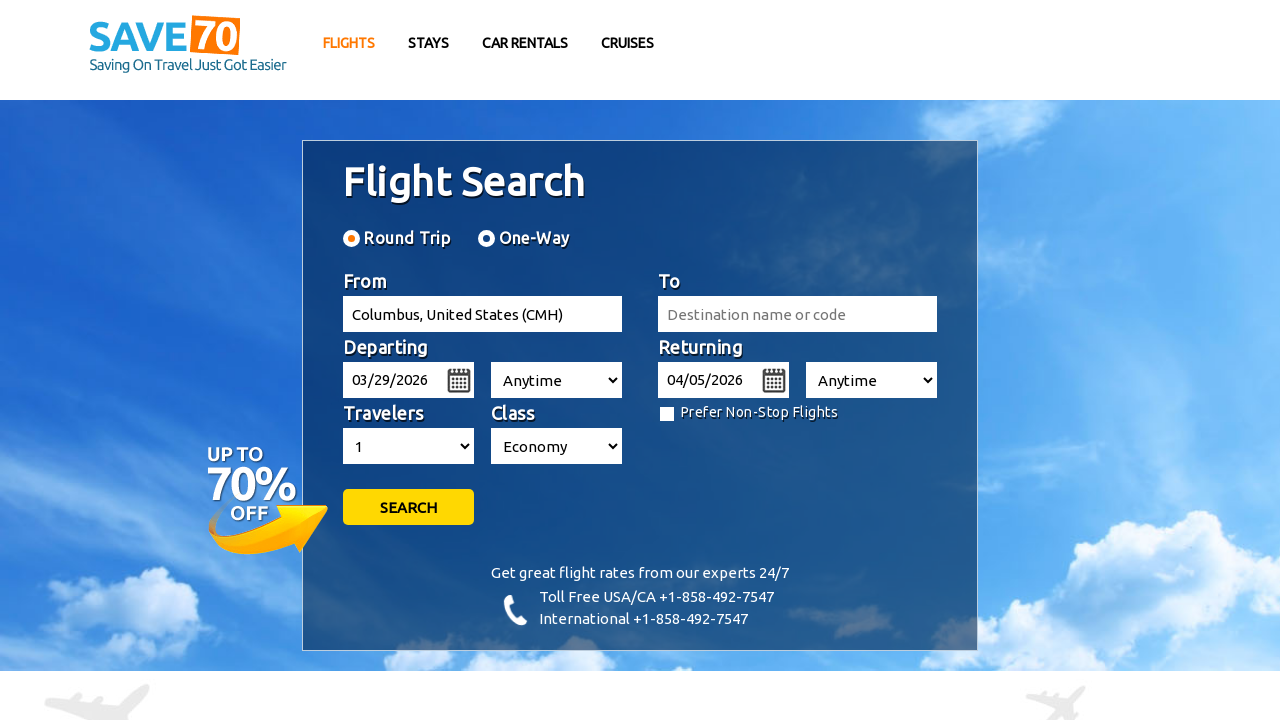

Clicked on departure date field to open the date picker at (409, 380) on #flights_depart_date
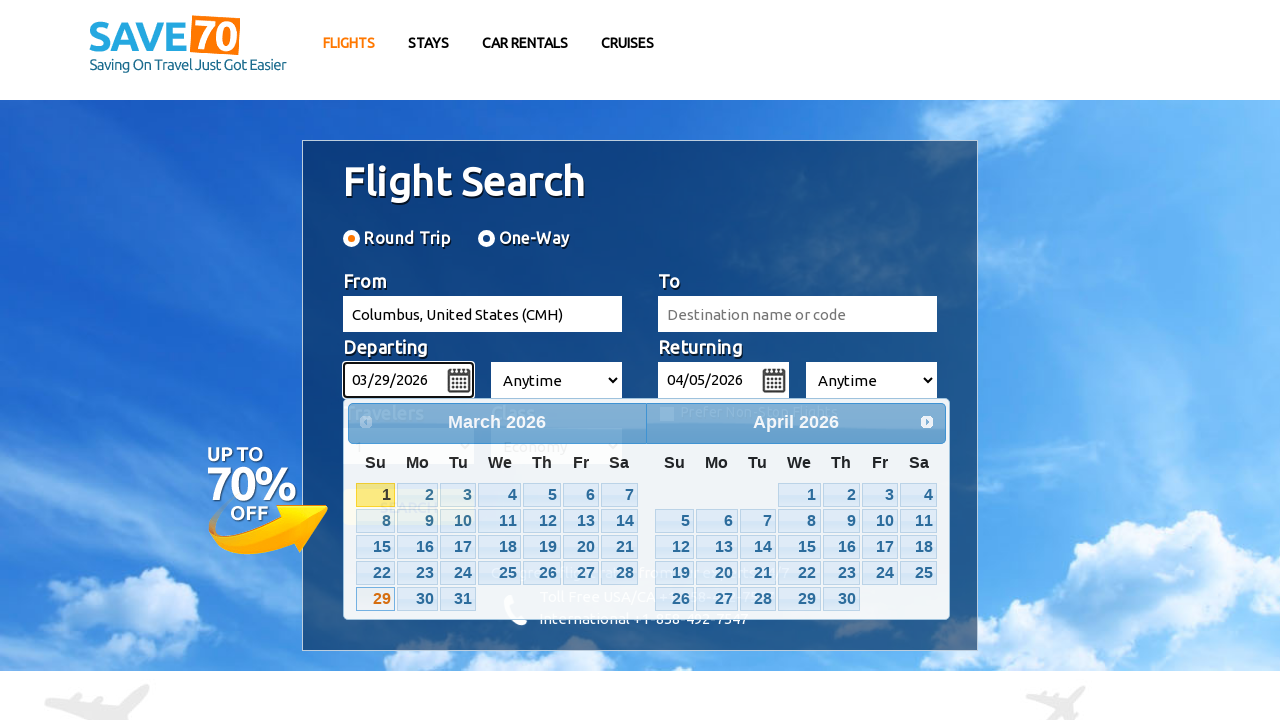

Date picker calendar became visible
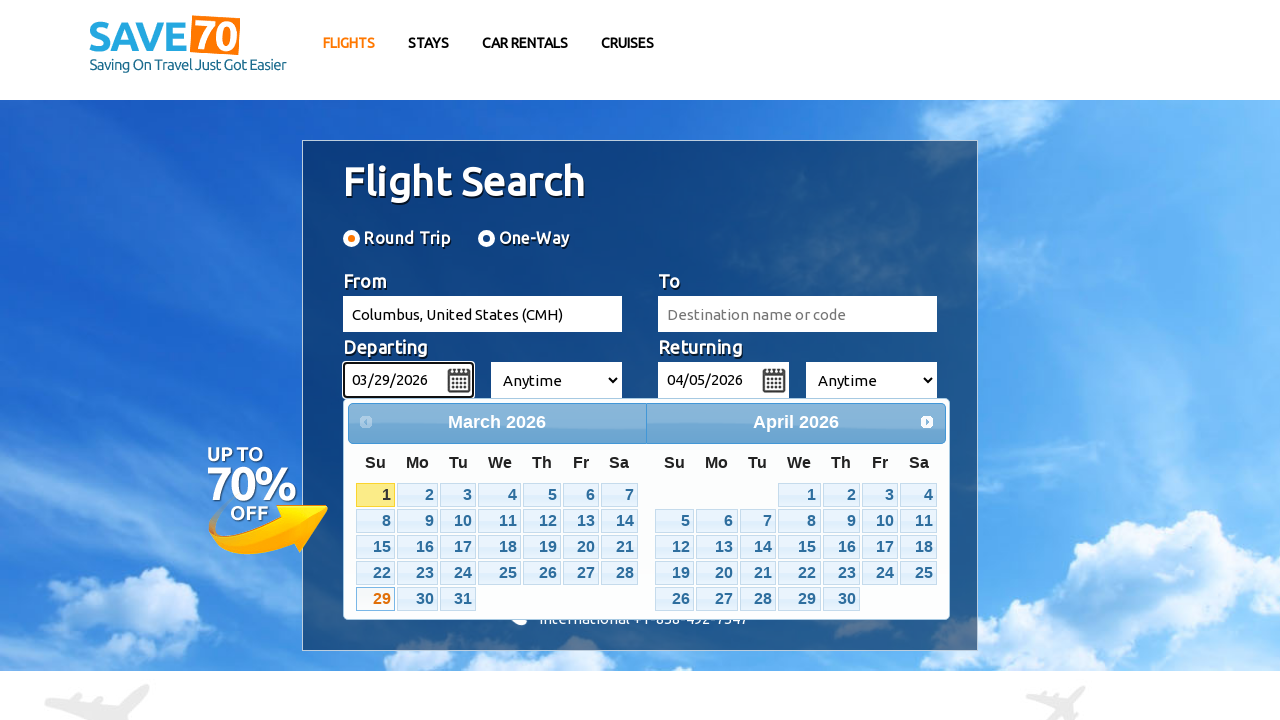

Clicked next month navigation button to advance calendar at (927, 422) on xpath=//*[@id='ui-datepicker-div']/div[2]/div/a/span
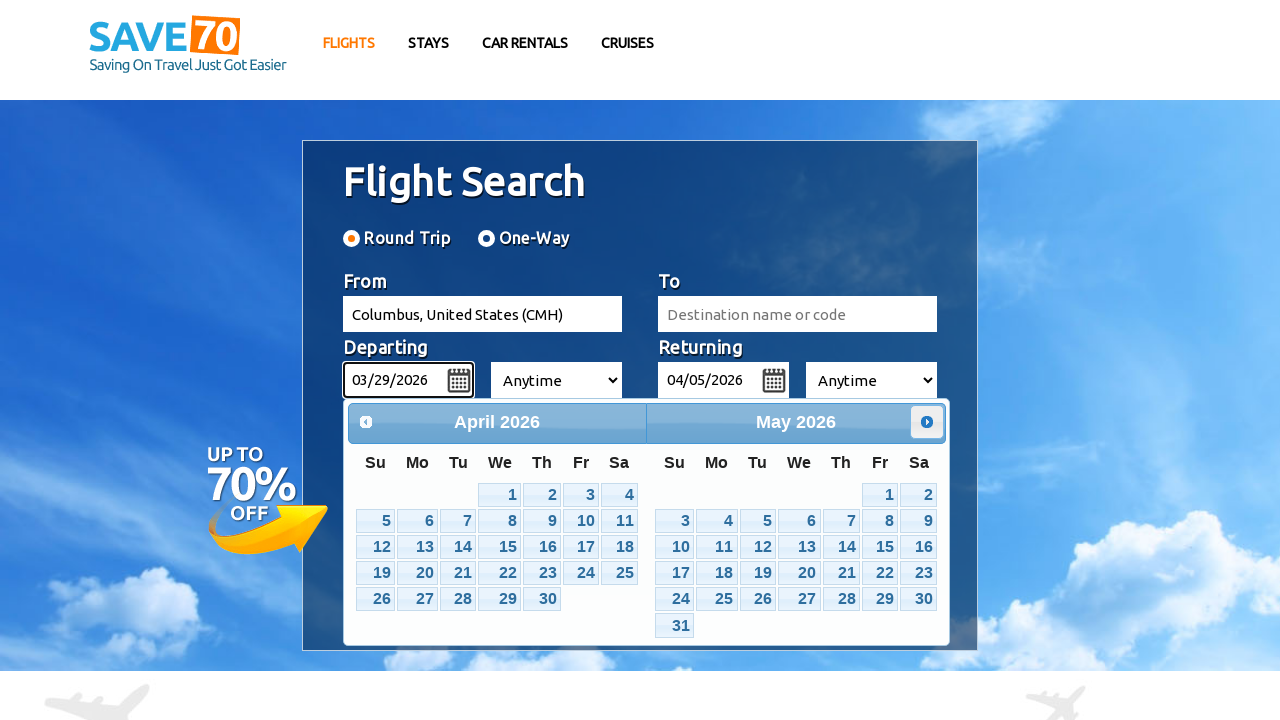

Waited for calendar to update after month navigation
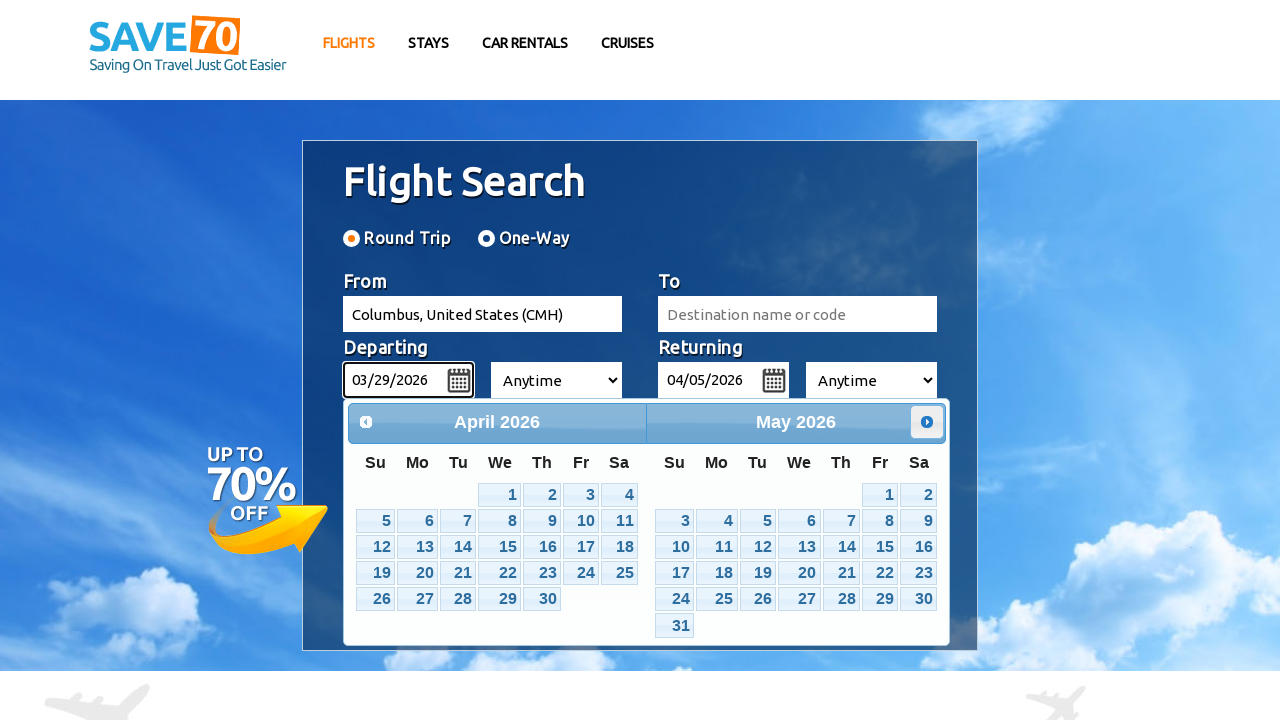

Clicked next month navigation button to advance calendar at (927, 422) on xpath=//*[@id='ui-datepicker-div']/div[2]/div/a/span
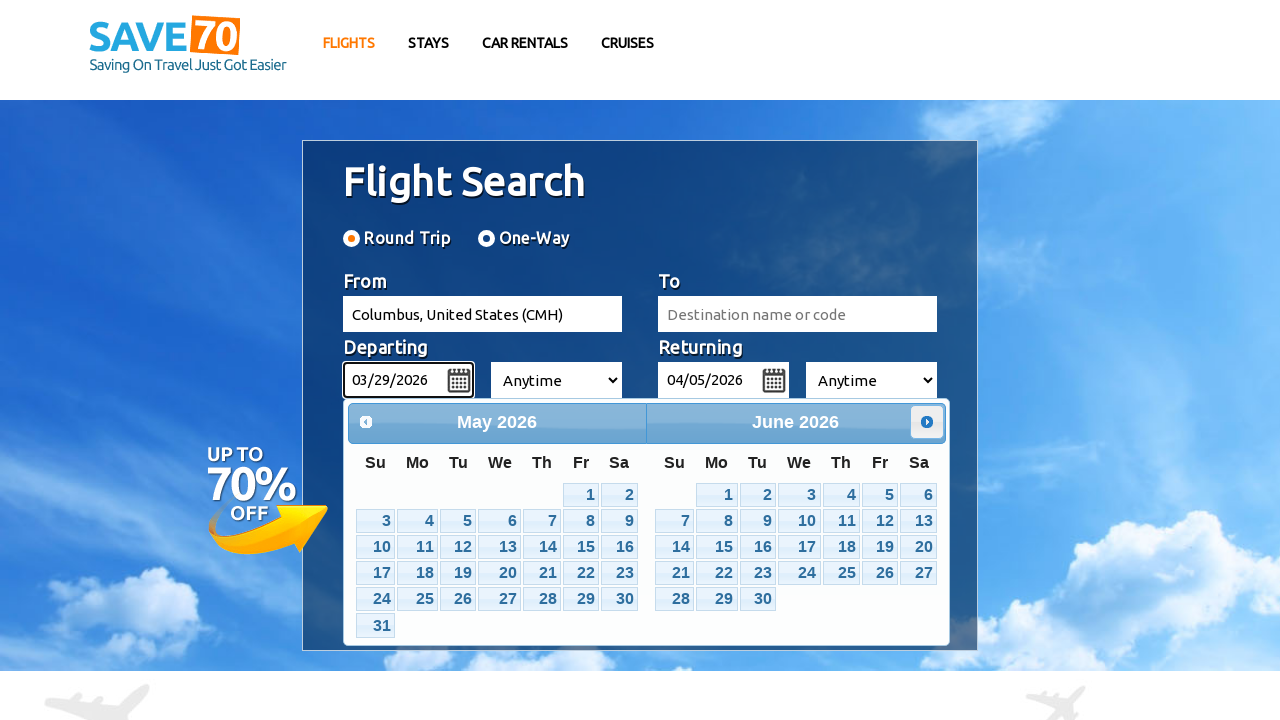

Waited for calendar to update after month navigation
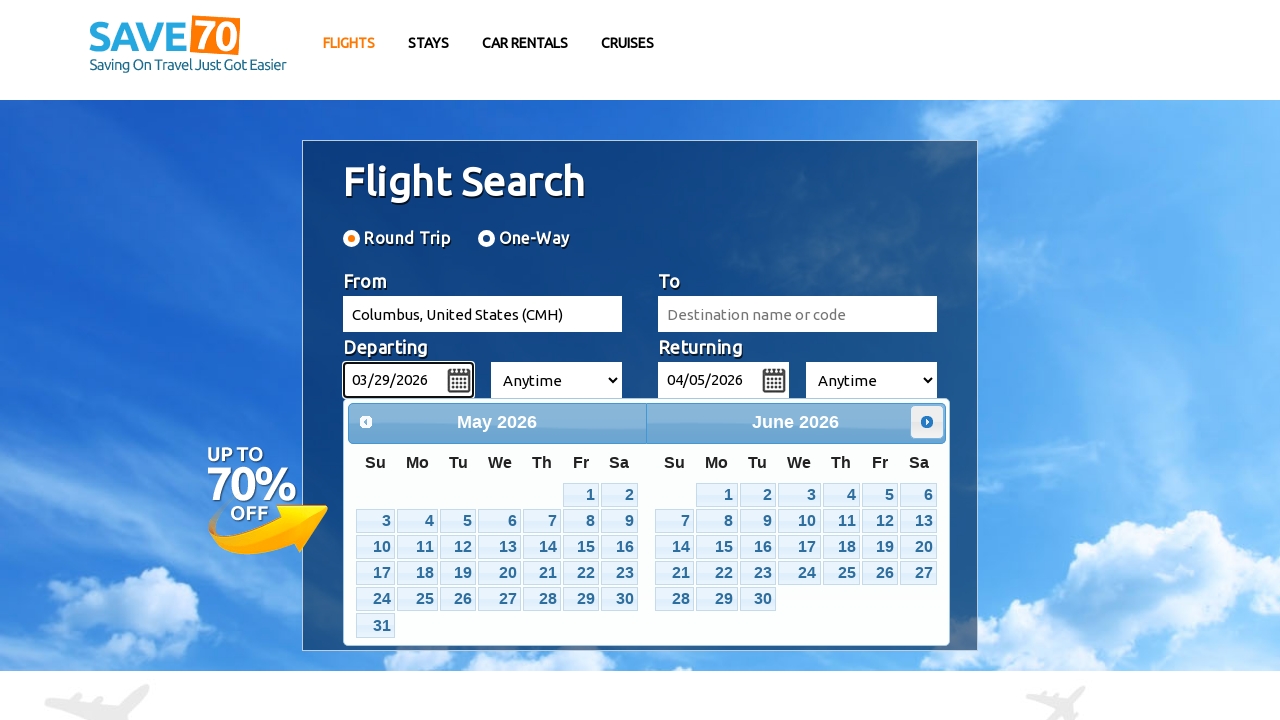

Found target month 'June' in calendar
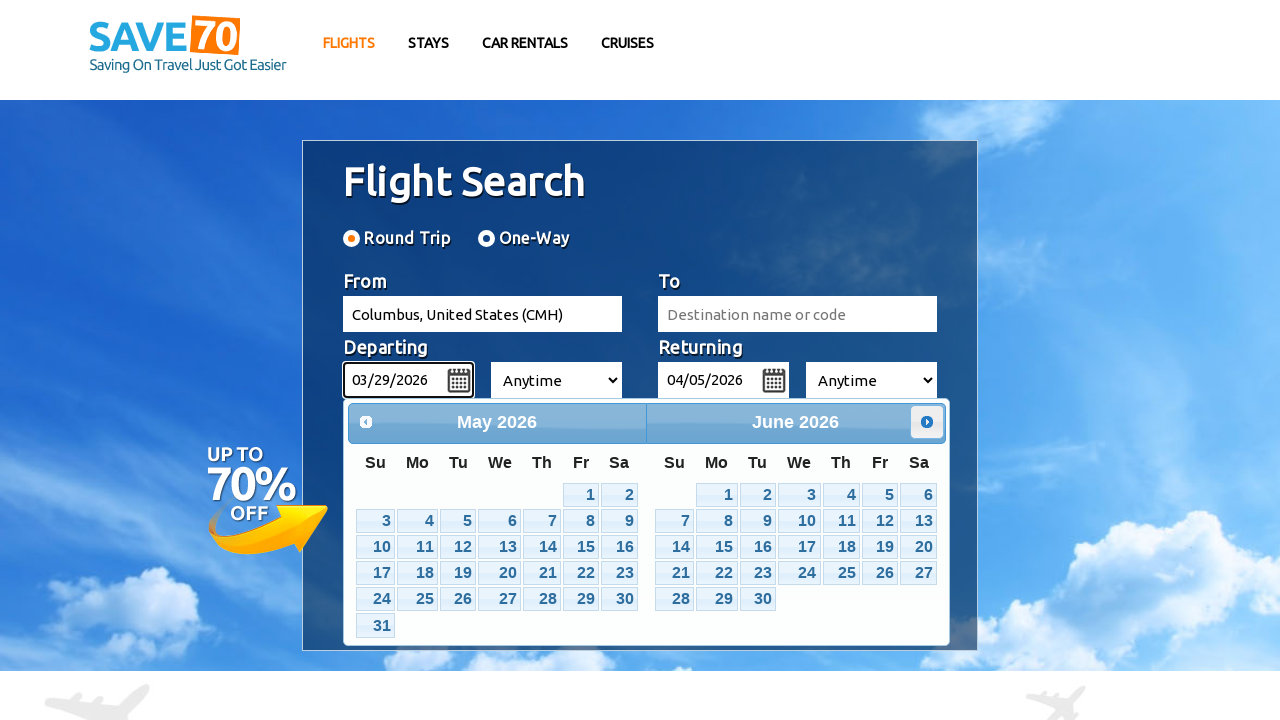

Selected day 21 from the date picker calendar at (675, 573) on xpath=//div[@class='ui-datepicker-group ui-datepicker-group-last']/table/tbody/t
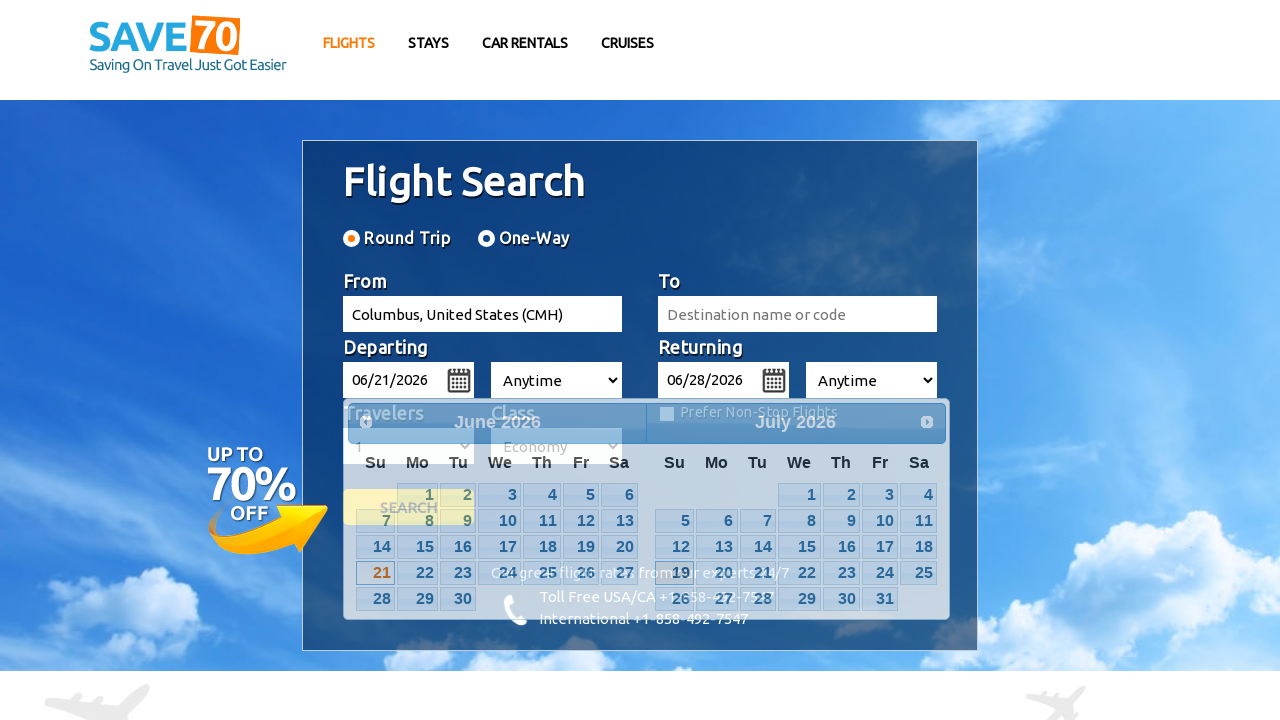

Waited for date selection to be processed
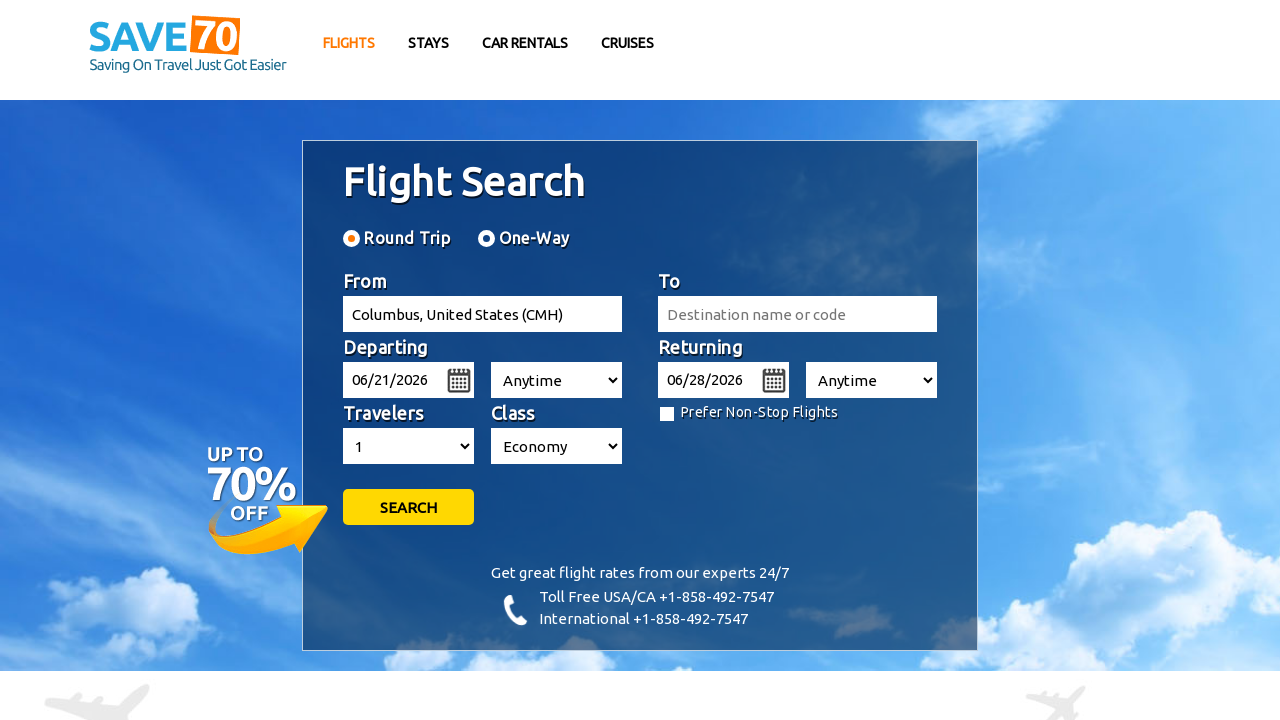

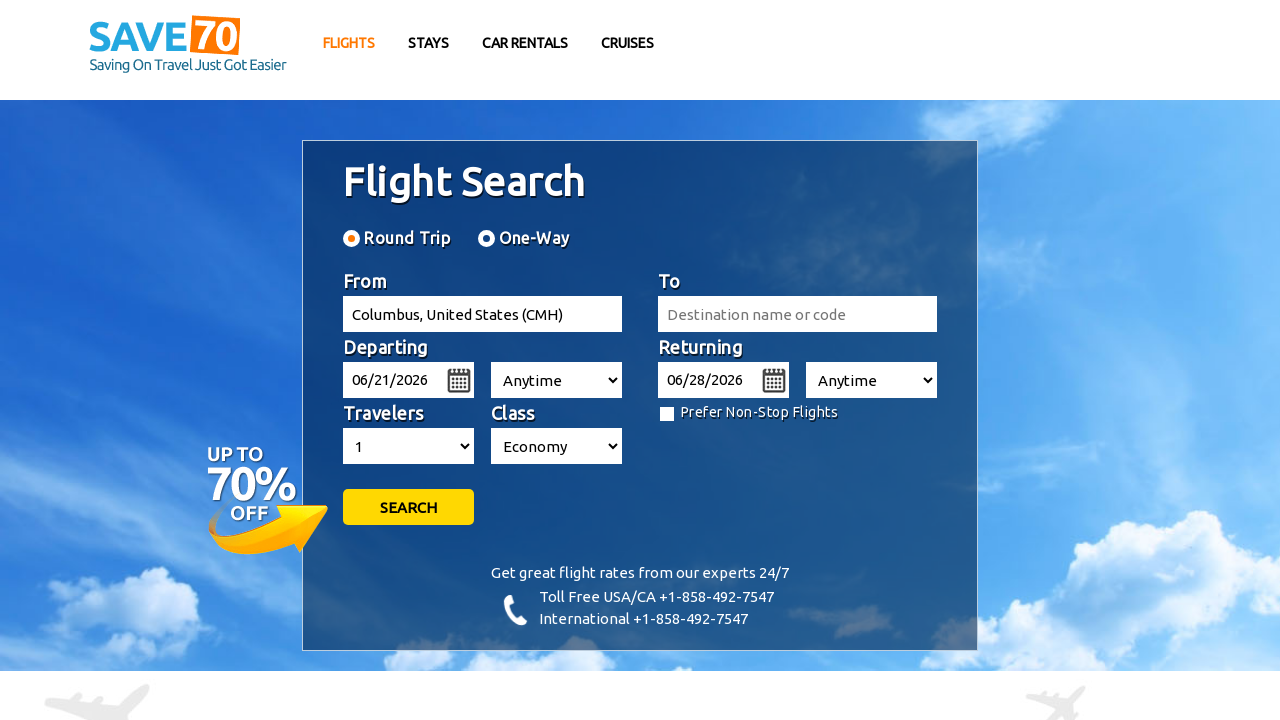